Tests a web calculator by clicking buttons to perform 7 + 8 calculation and verifies the result displays 15

Starting URL: https://dgotlieb.github.io/WebCalculator/

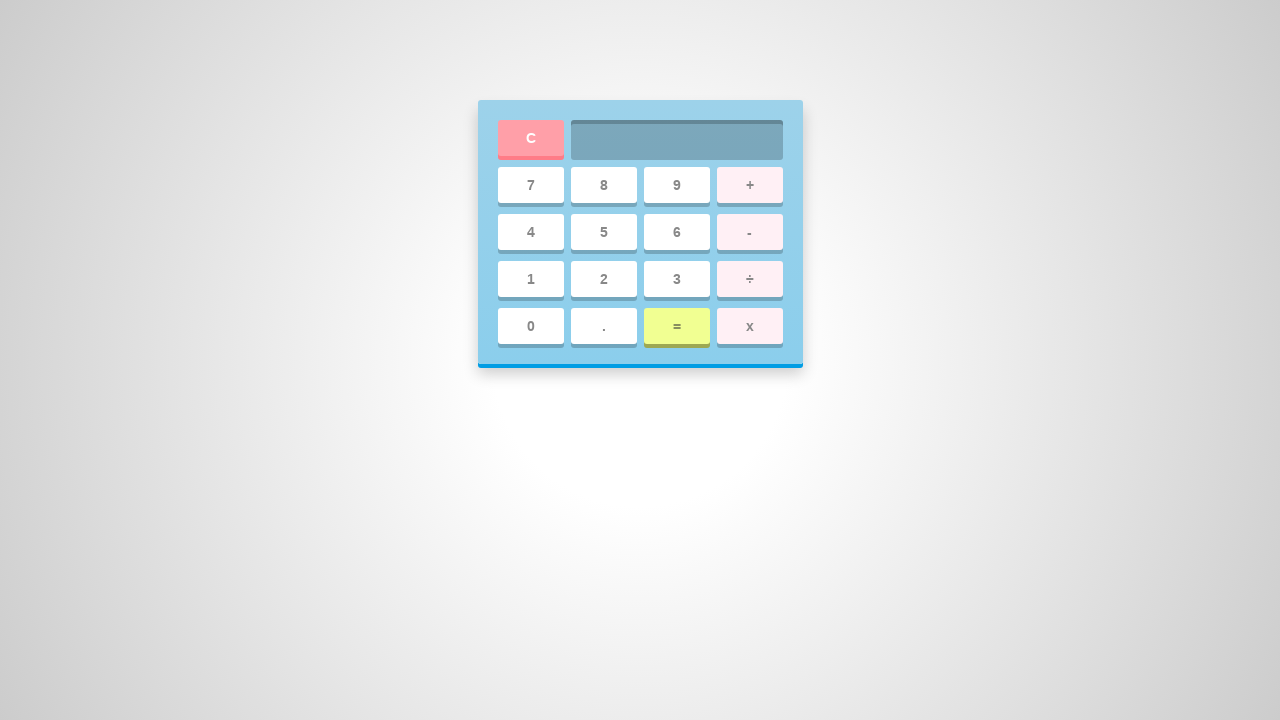

Clicked button seven at (530, 185) on #seven
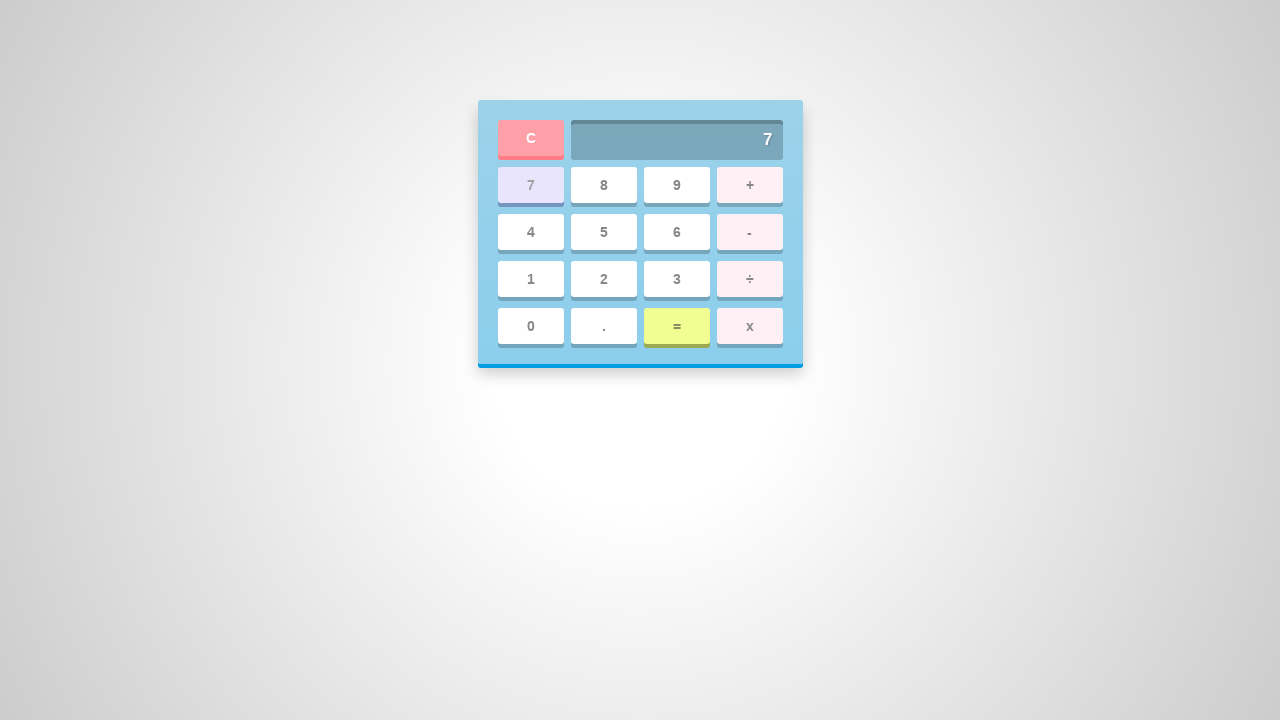

Clicked add button at (750, 185) on #add
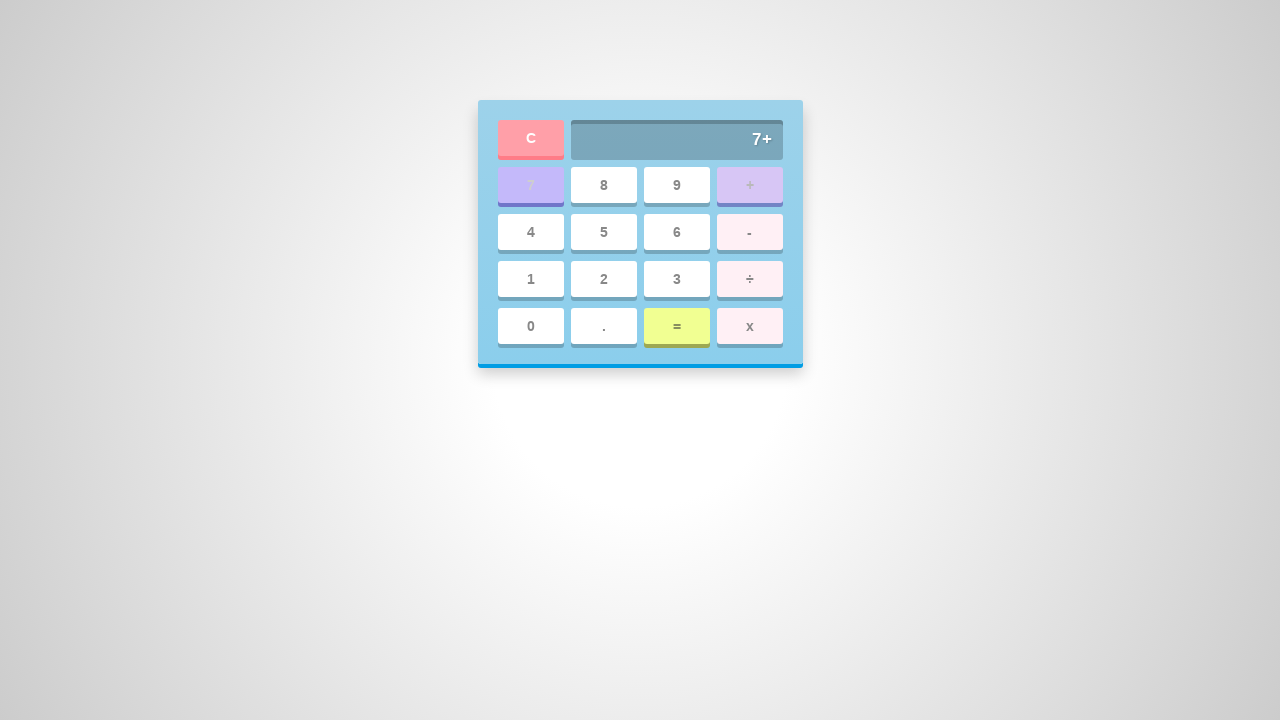

Clicked button eight at (604, 185) on #eight
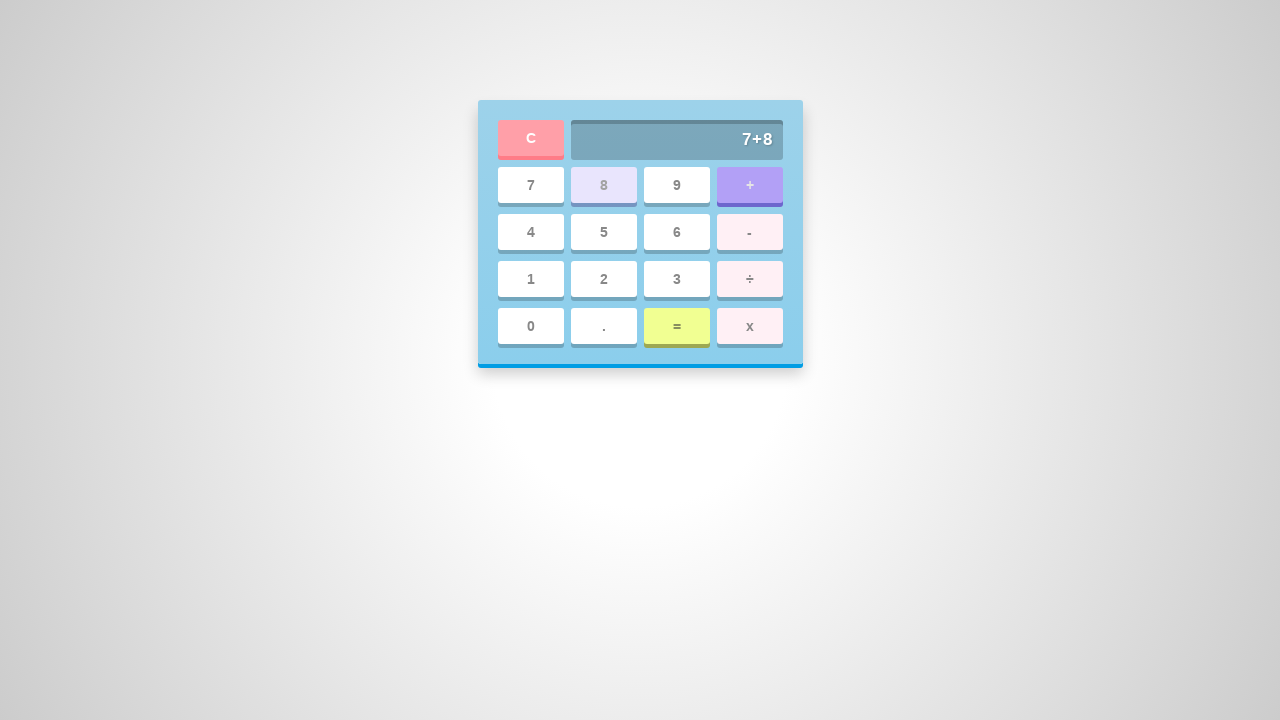

Clicked equal button at (676, 326) on #equal
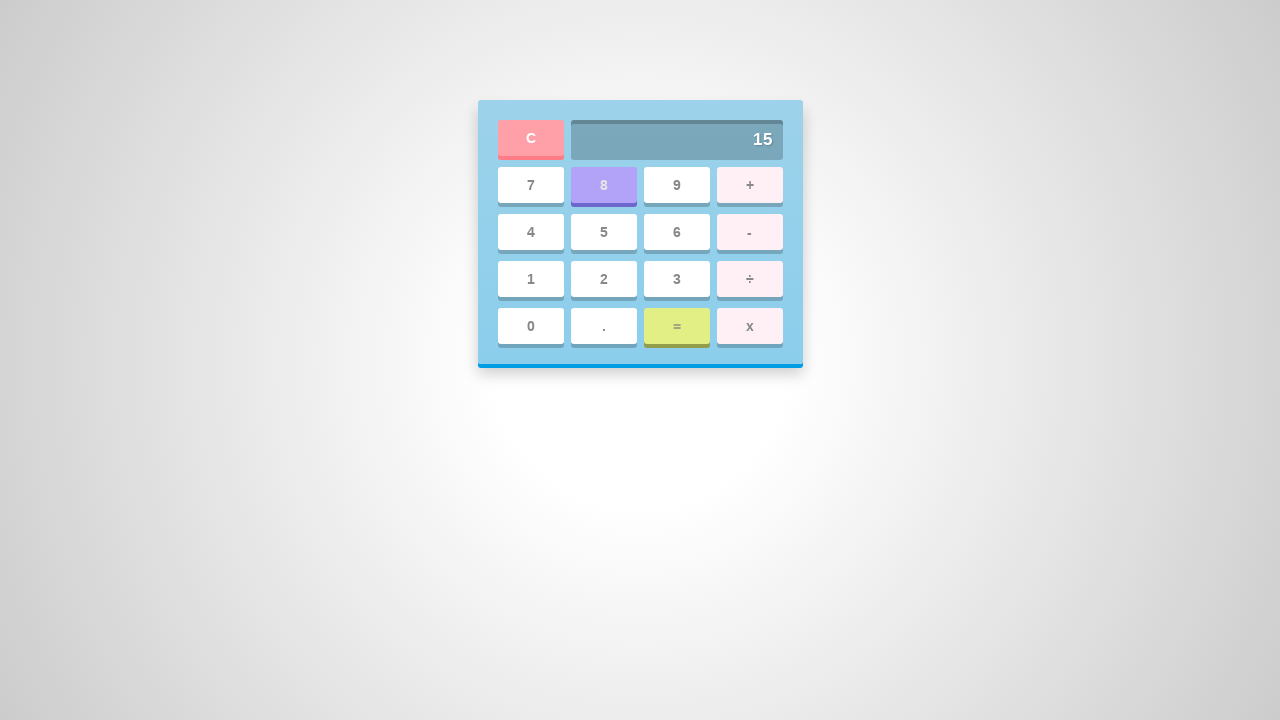

Screen element loaded, result should display 15
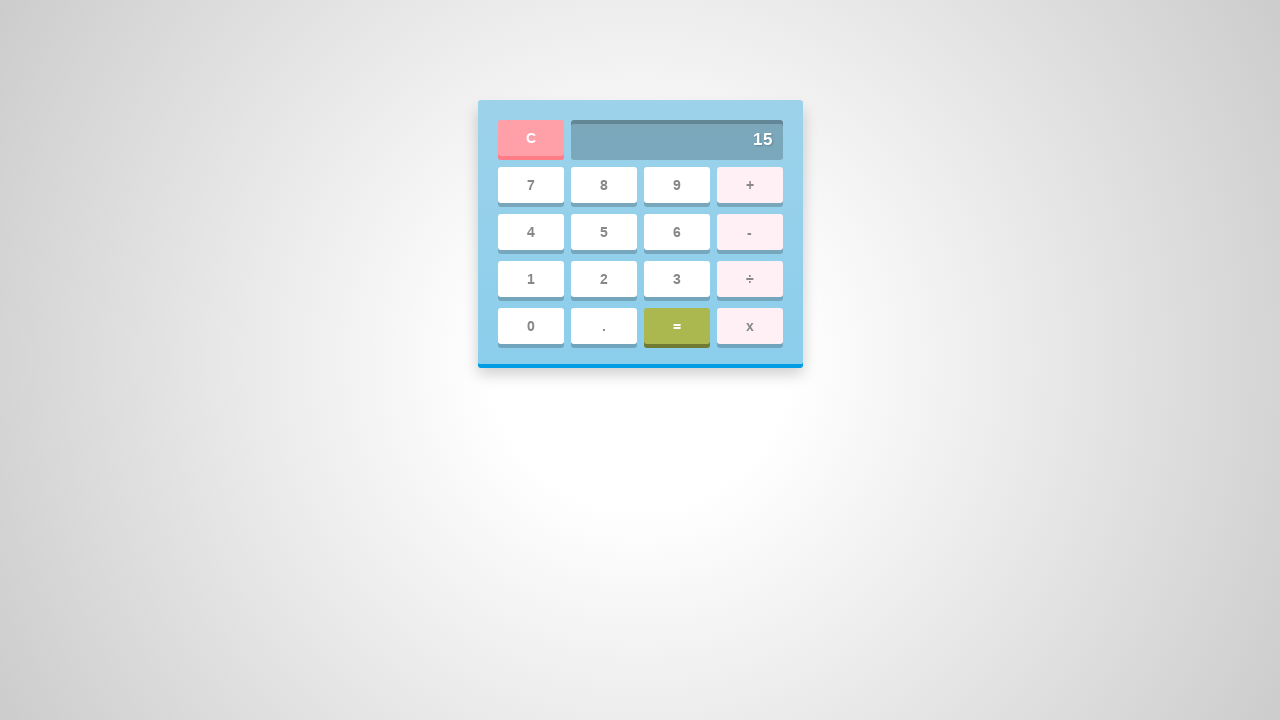

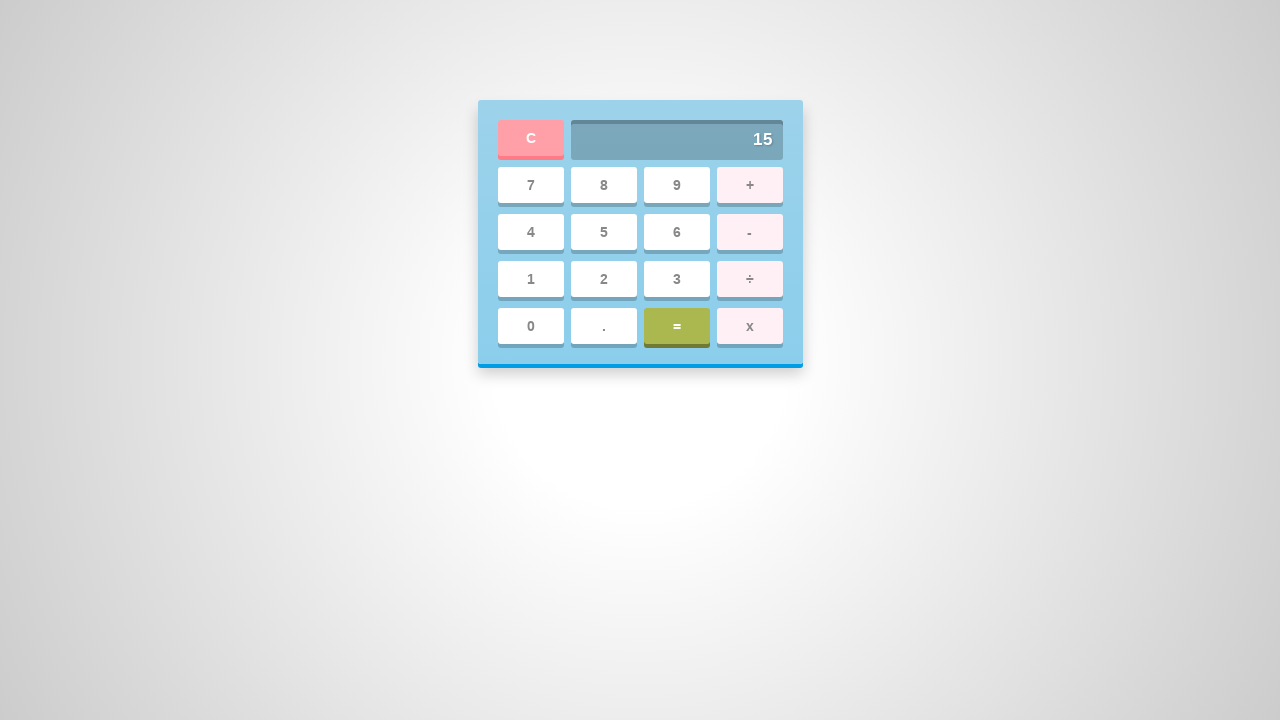